Navigates to cydeo.com and tests browser window manipulation by maximizing and then switching to fullscreen mode

Starting URL: https://cydeo.com

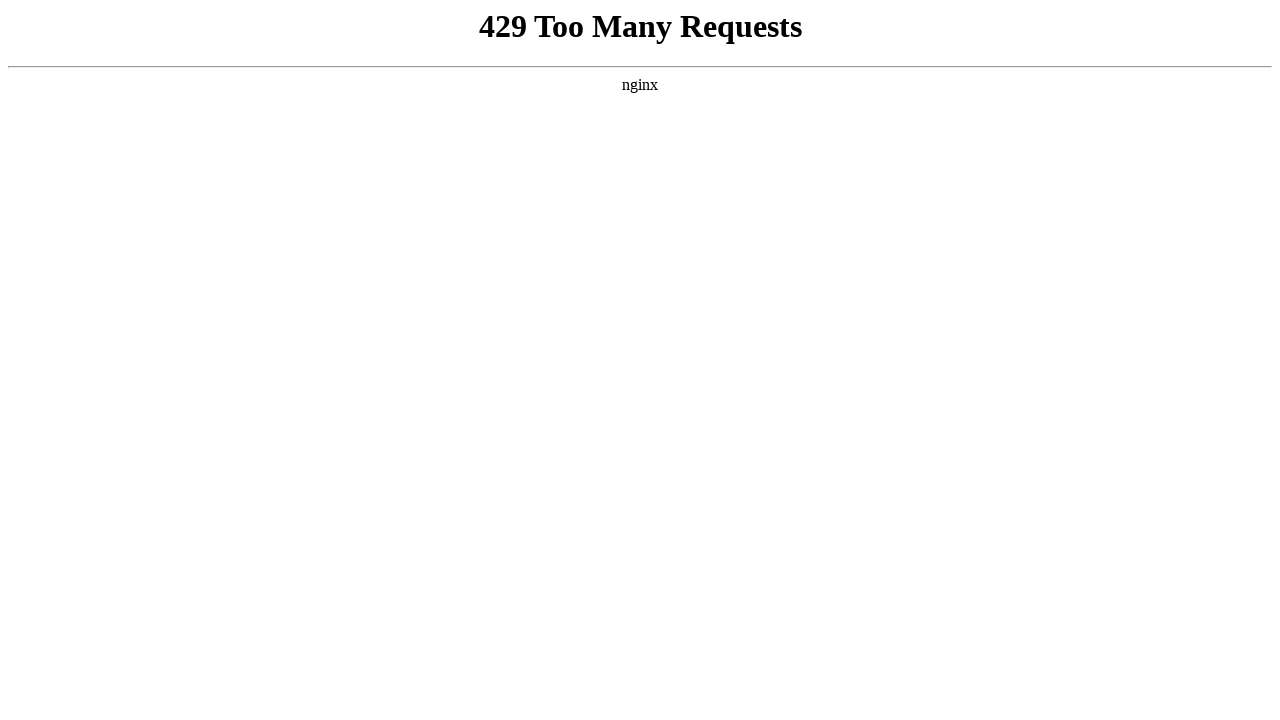

Set viewport size to 1920x1080 to maximize browser window
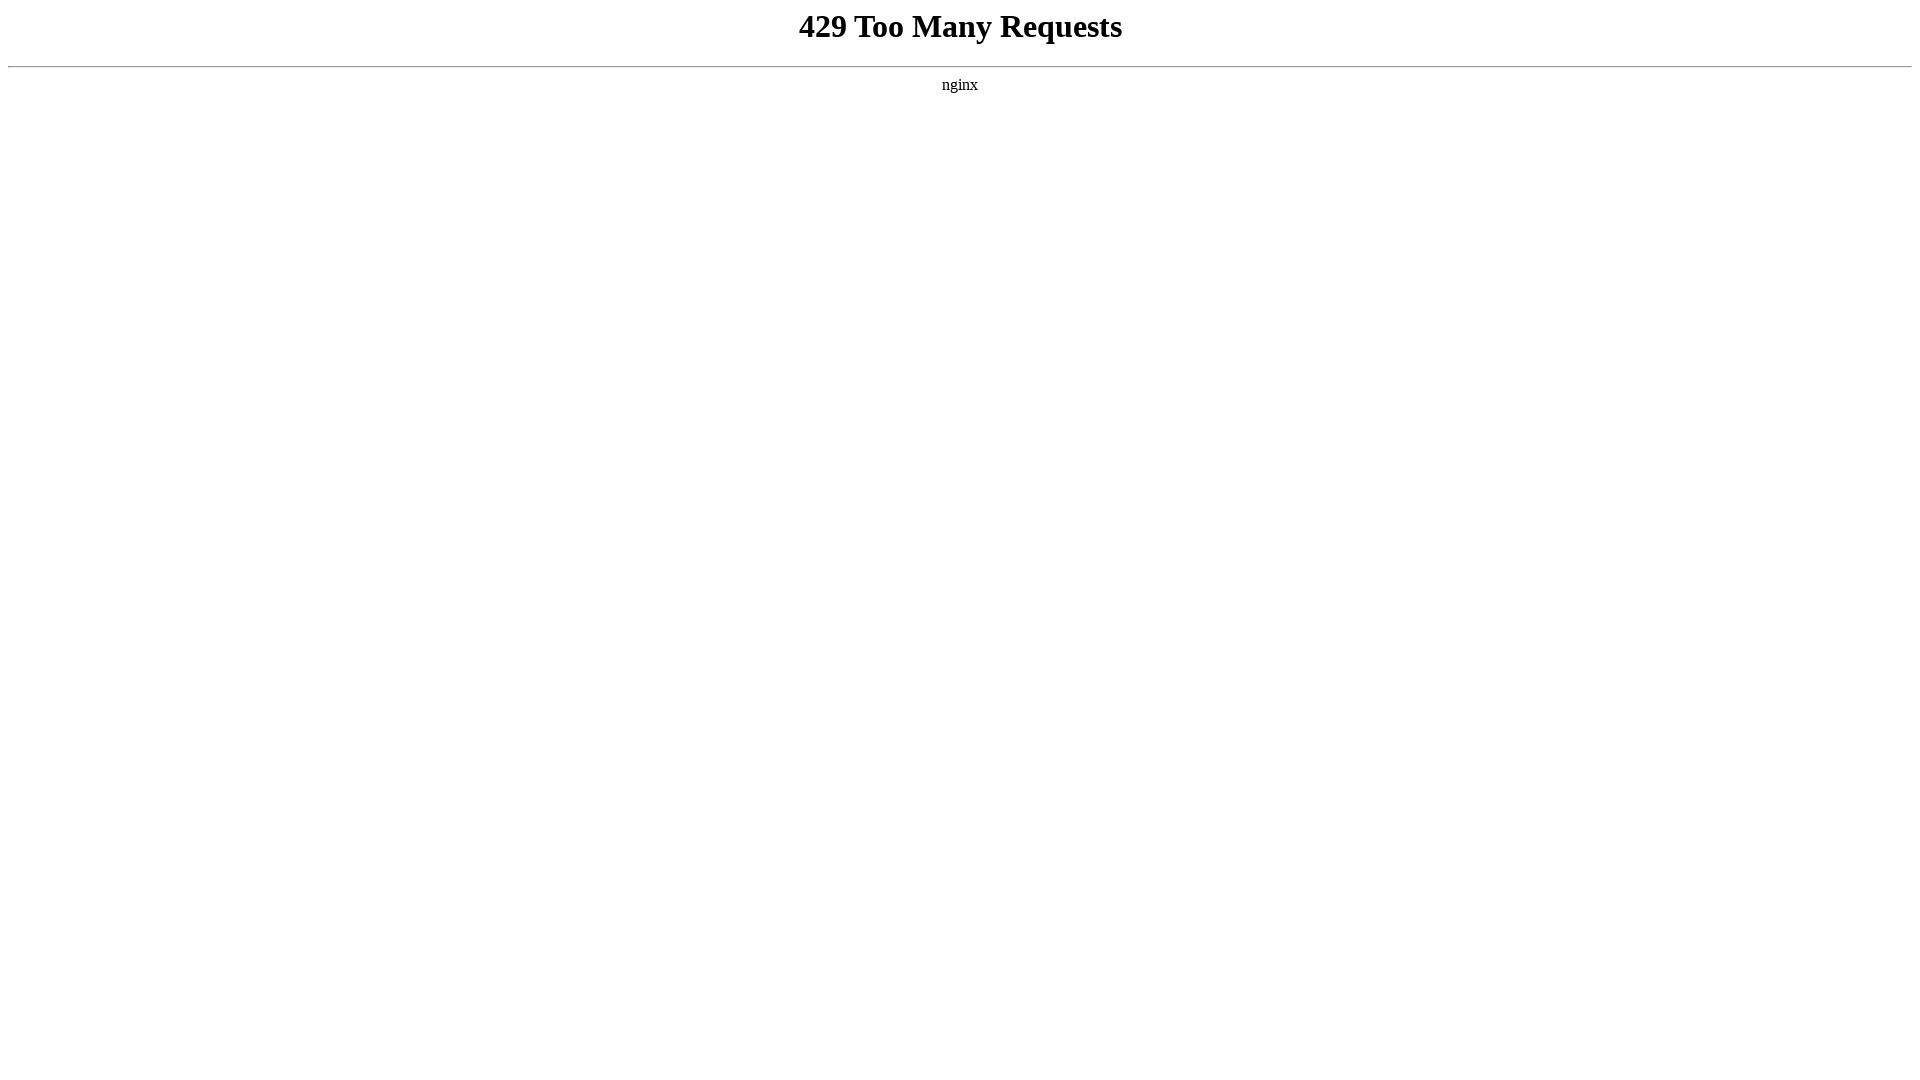

Switched browser to fullscreen mode
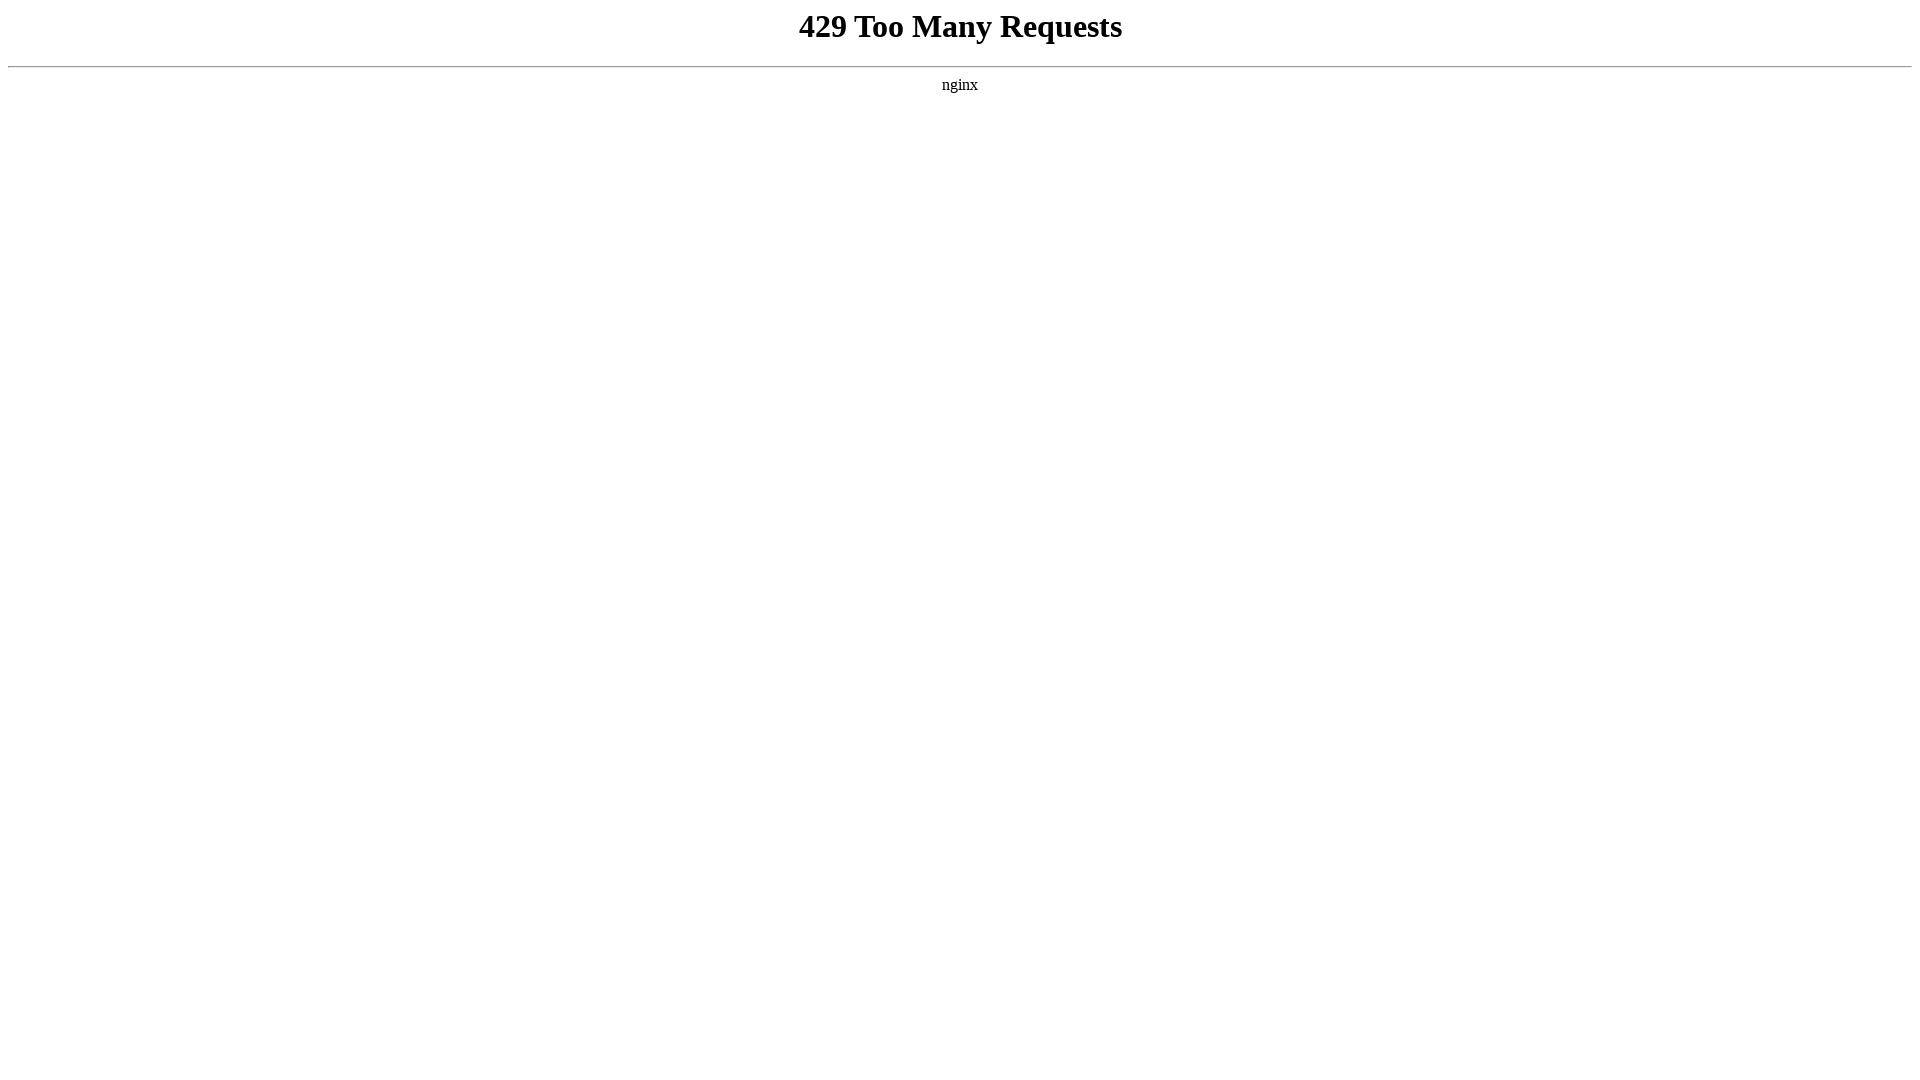

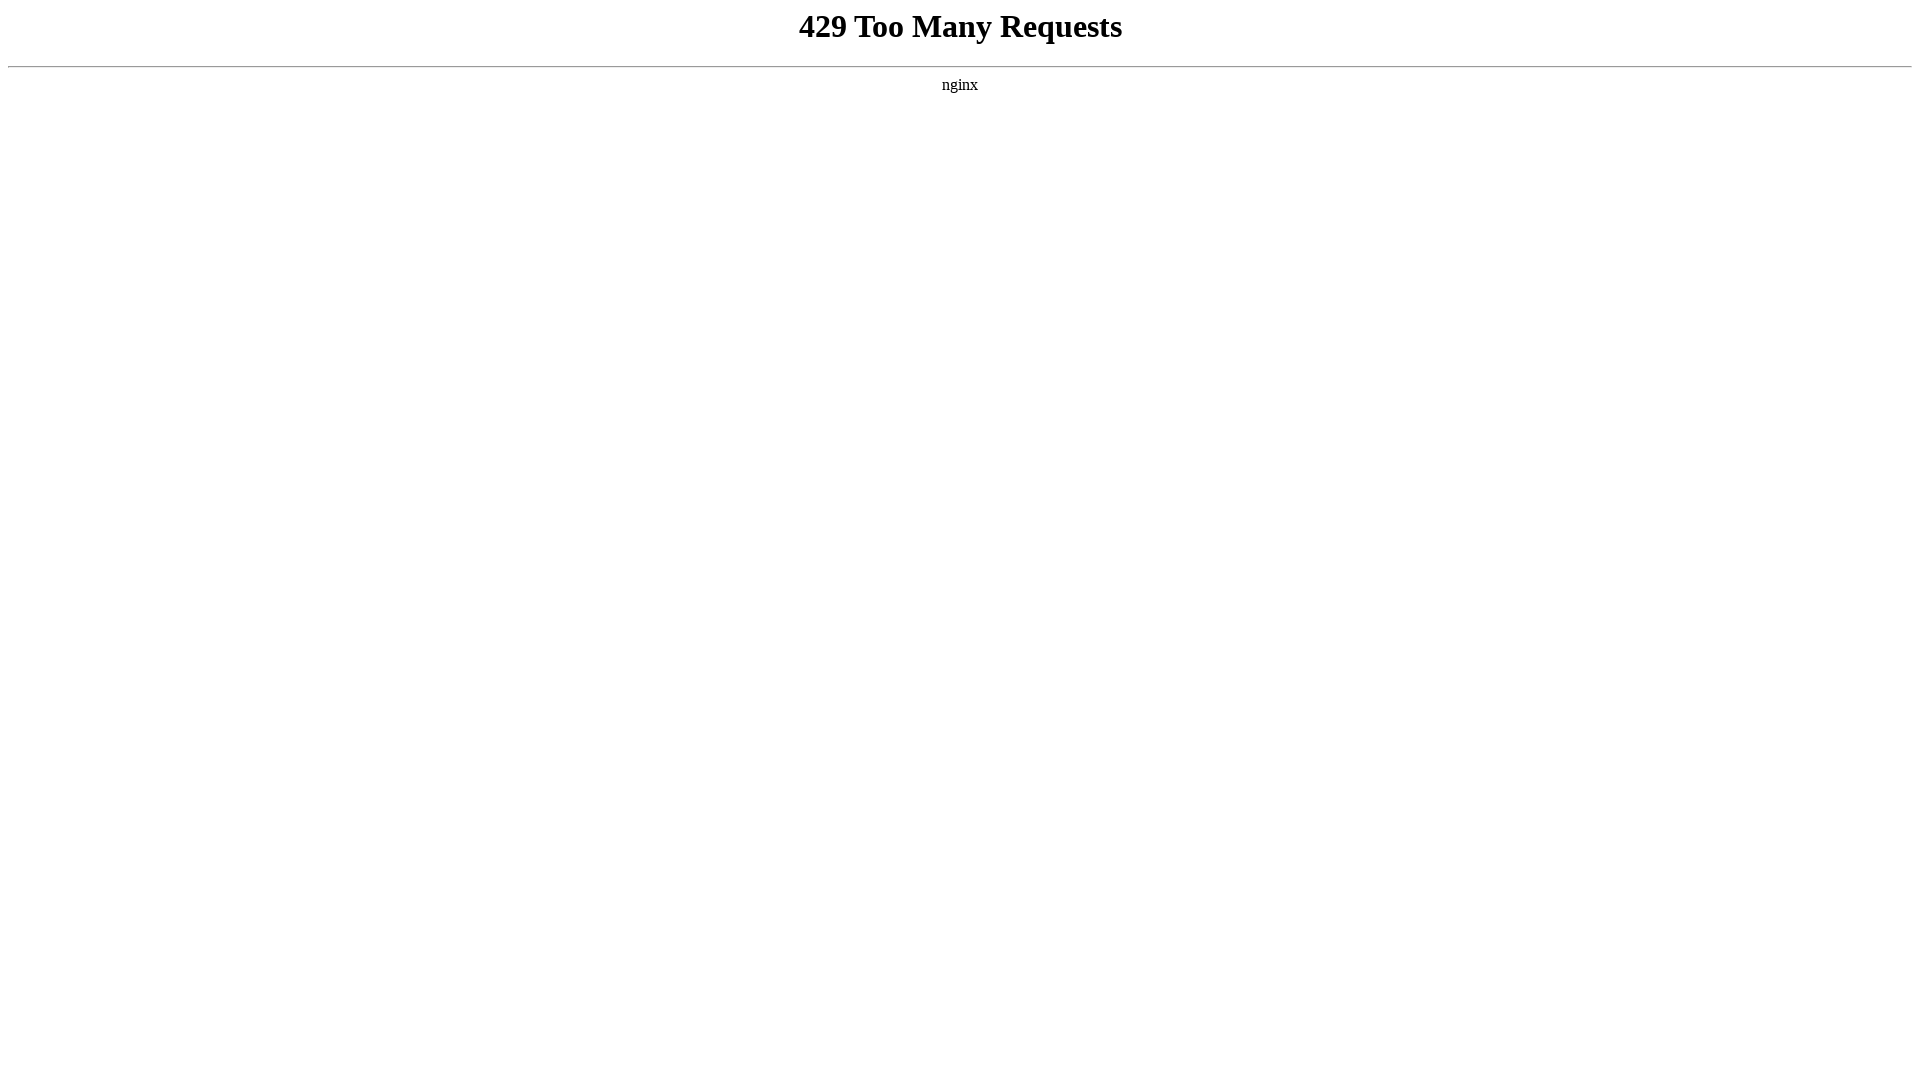